Tests the deposit functionality in a demo banking application by selecting a customer, navigating to the deposit section, entering an amount, and submitting the deposit.

Starting URL: https://www.globalsqa.com/angularJs-protractor/BankingProject/#/login

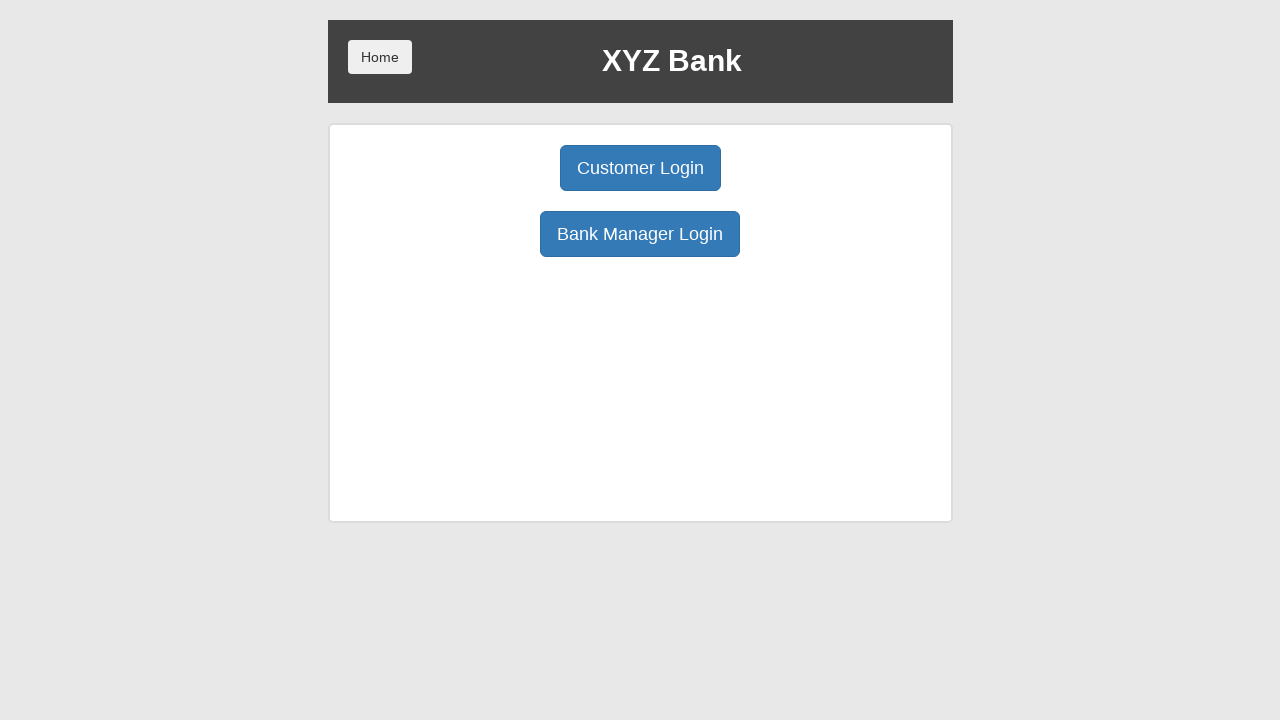

Clicked Customer Login button at (640, 168) on button >> internal:has-text="Customer Login"i
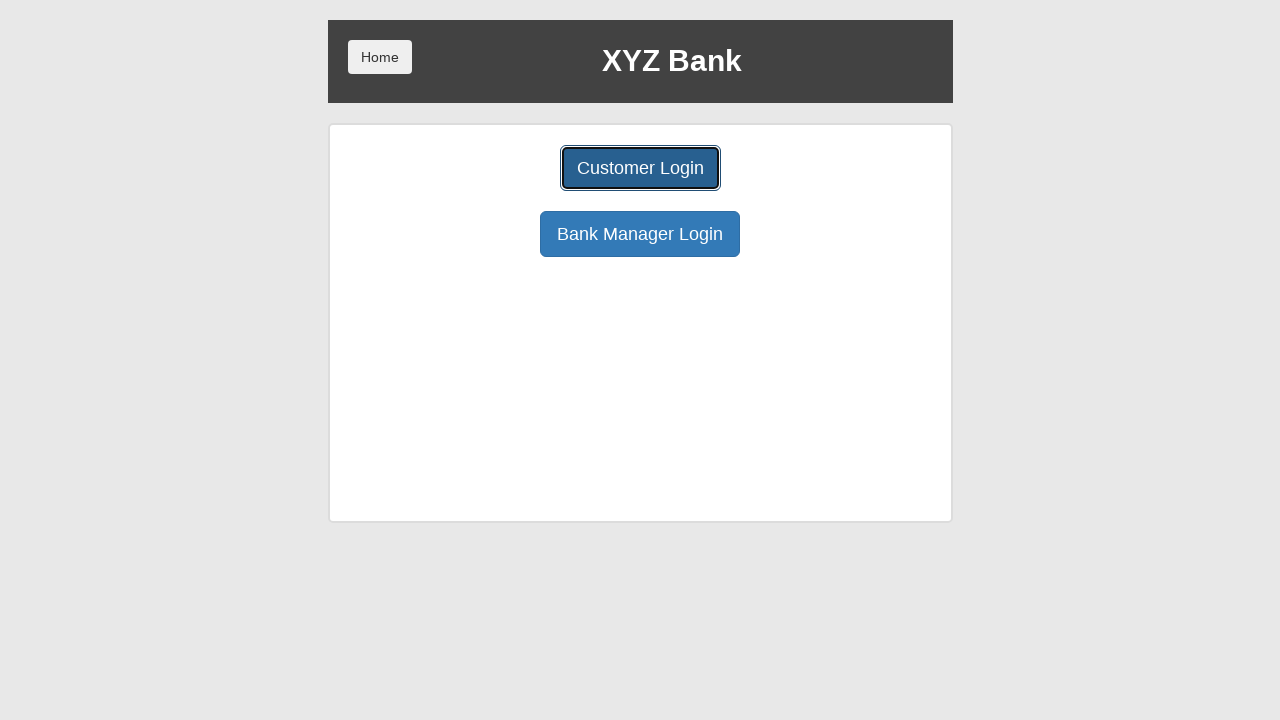

Clicked customer name dropdown at (640, 187) on #userSelect
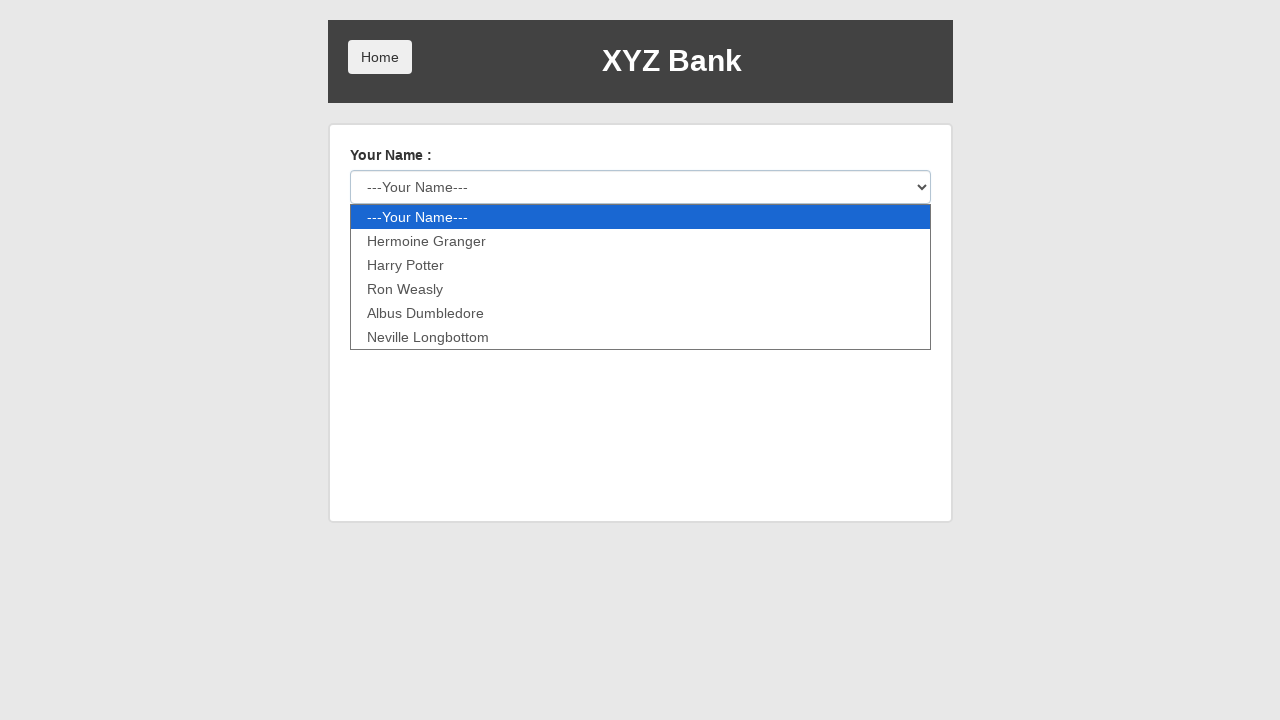

Pressed 'H' key to filter customer list
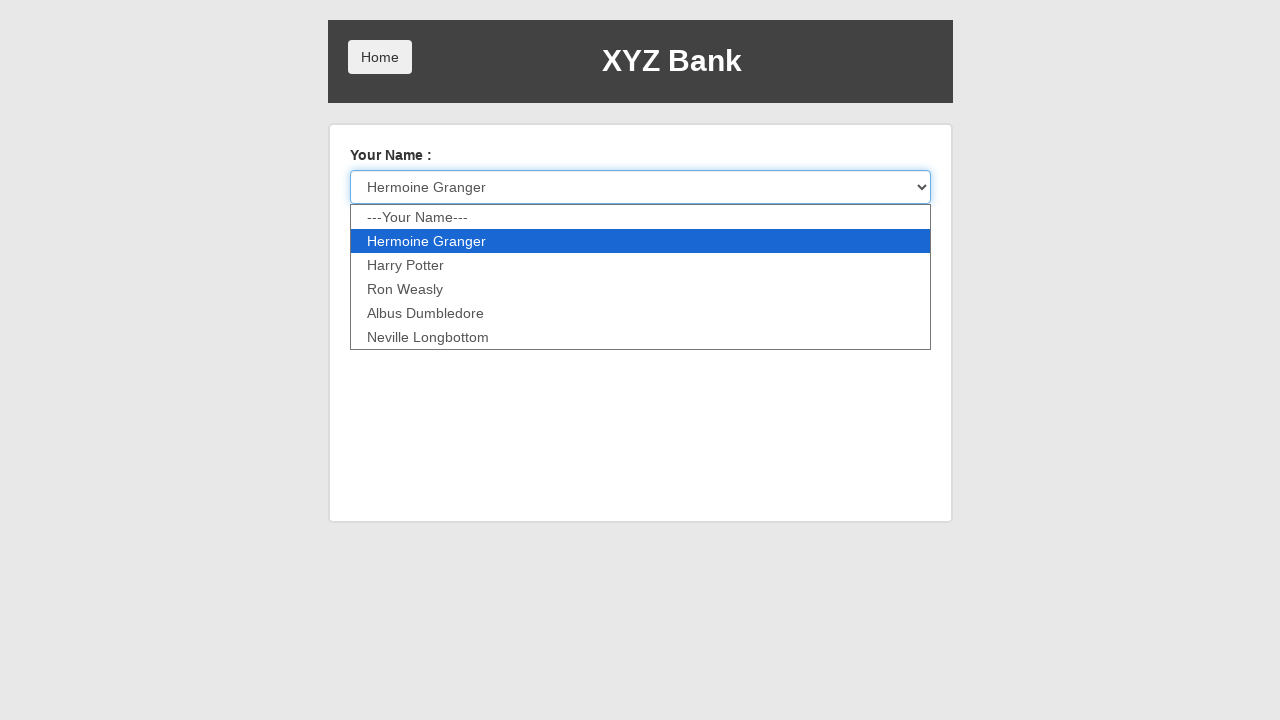

Pressed Enter to select customer starting with 'H'
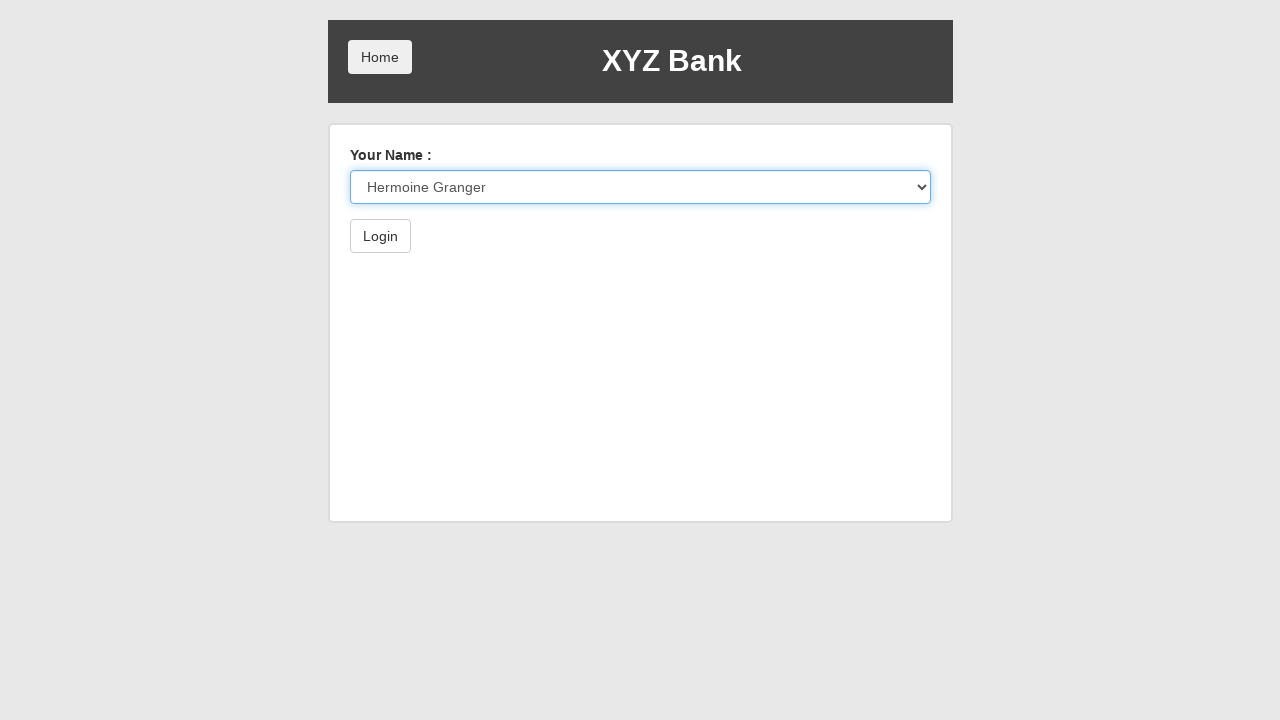

Clicked Login button to proceed at (380, 236) on button >> internal:has-text="Login"i
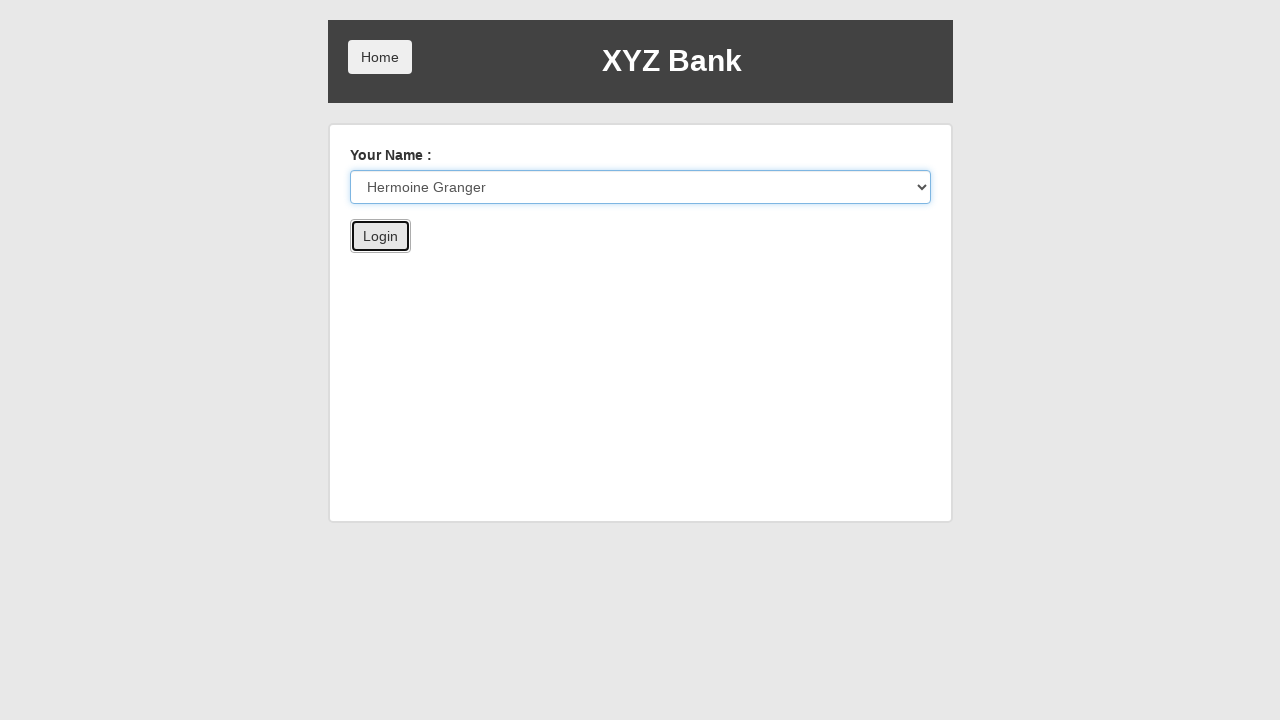

Clicked Deposit tab at (652, 264) on button >> internal:has-text="Deposit"i
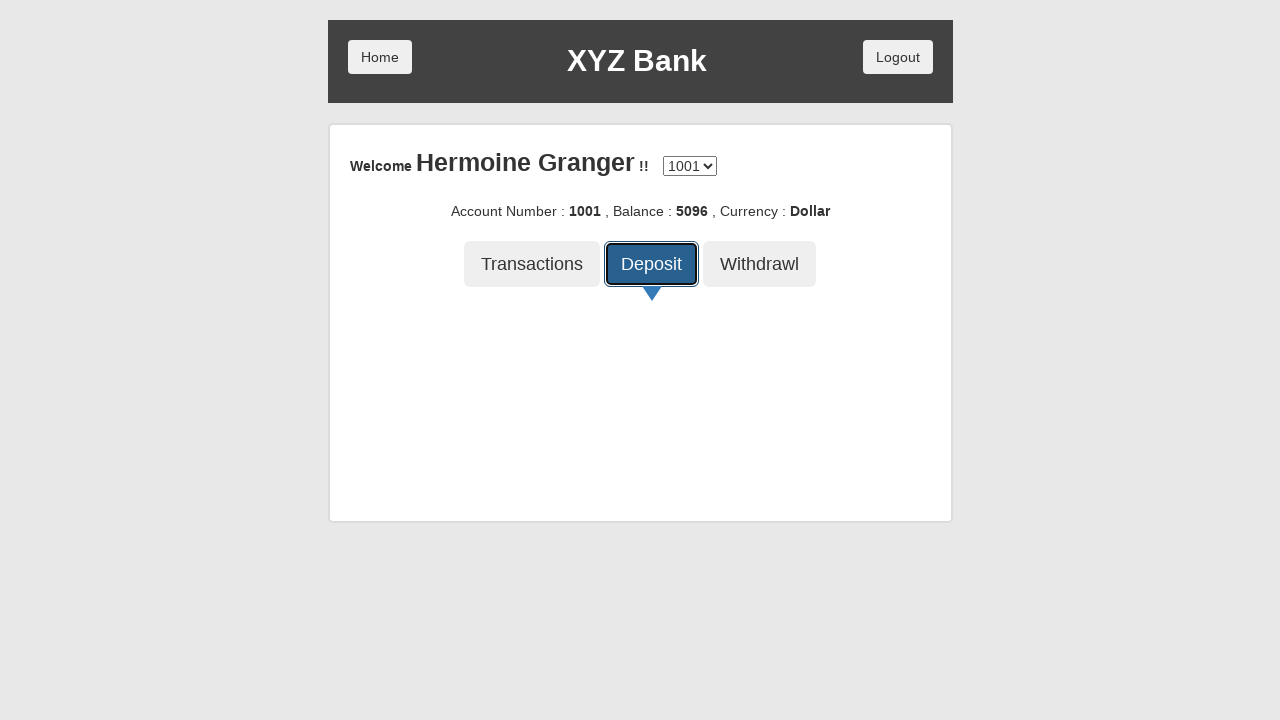

Clicked deposit amount input field at (640, 349) on [placeholder="amount"]
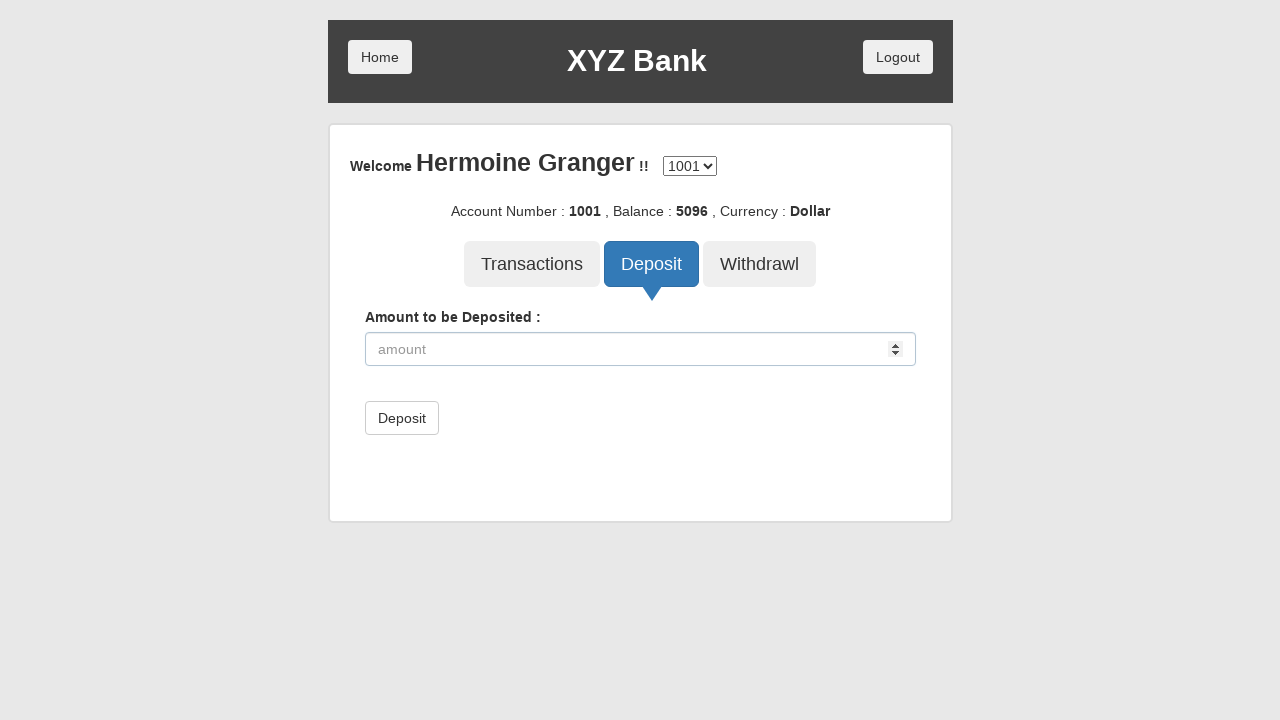

Entered deposit amount of 100 on [placeholder="amount"]
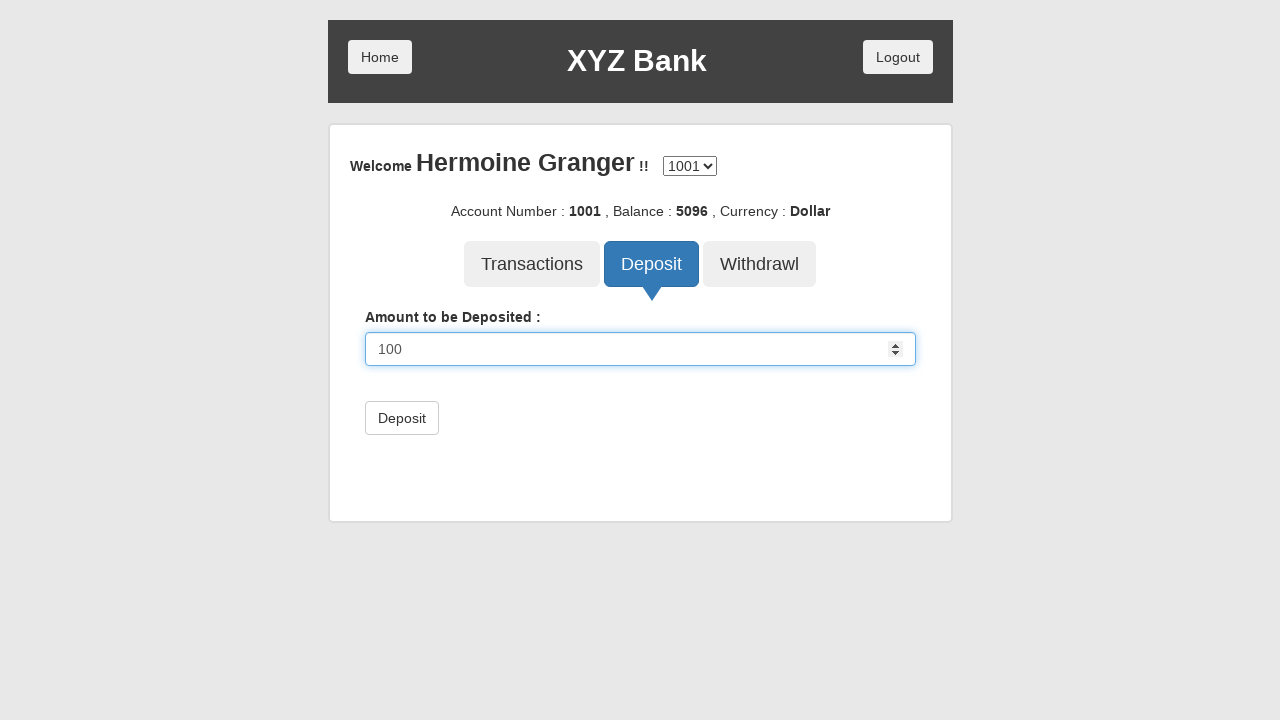

Clicked Deposit button to submit transaction at (402, 418) on .btn.btn-default
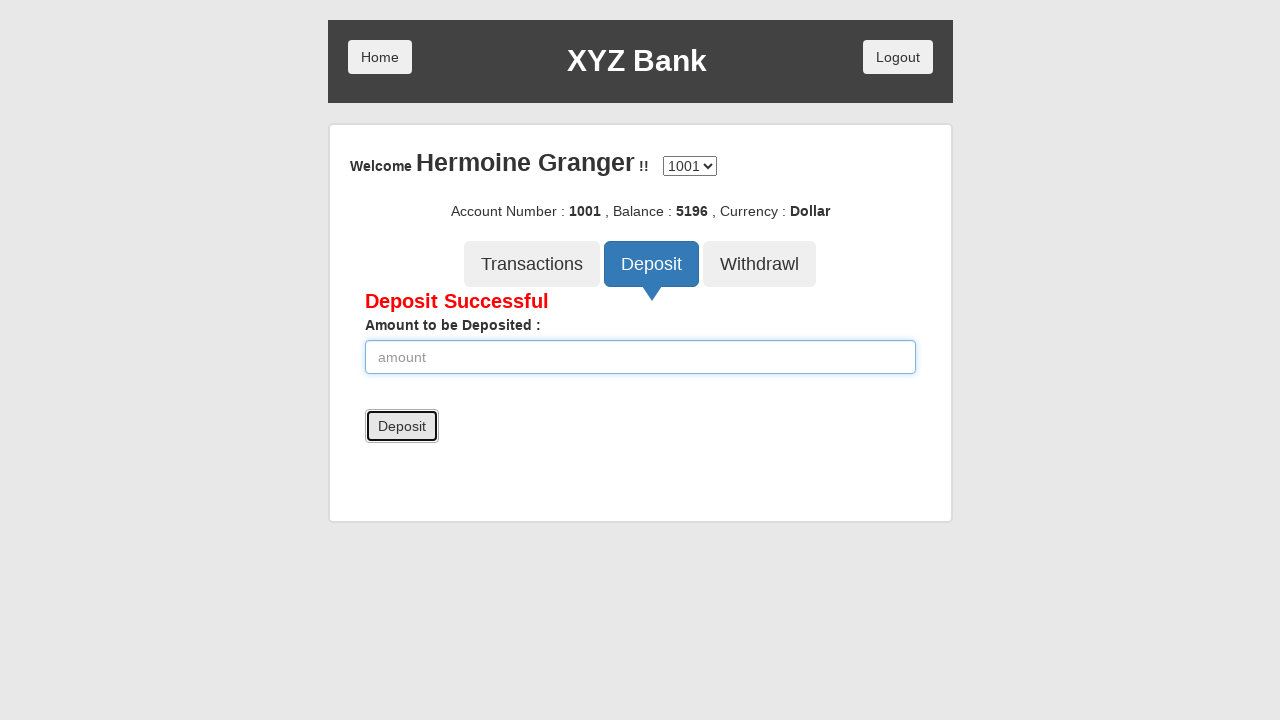

Waited 2 seconds for transaction to process
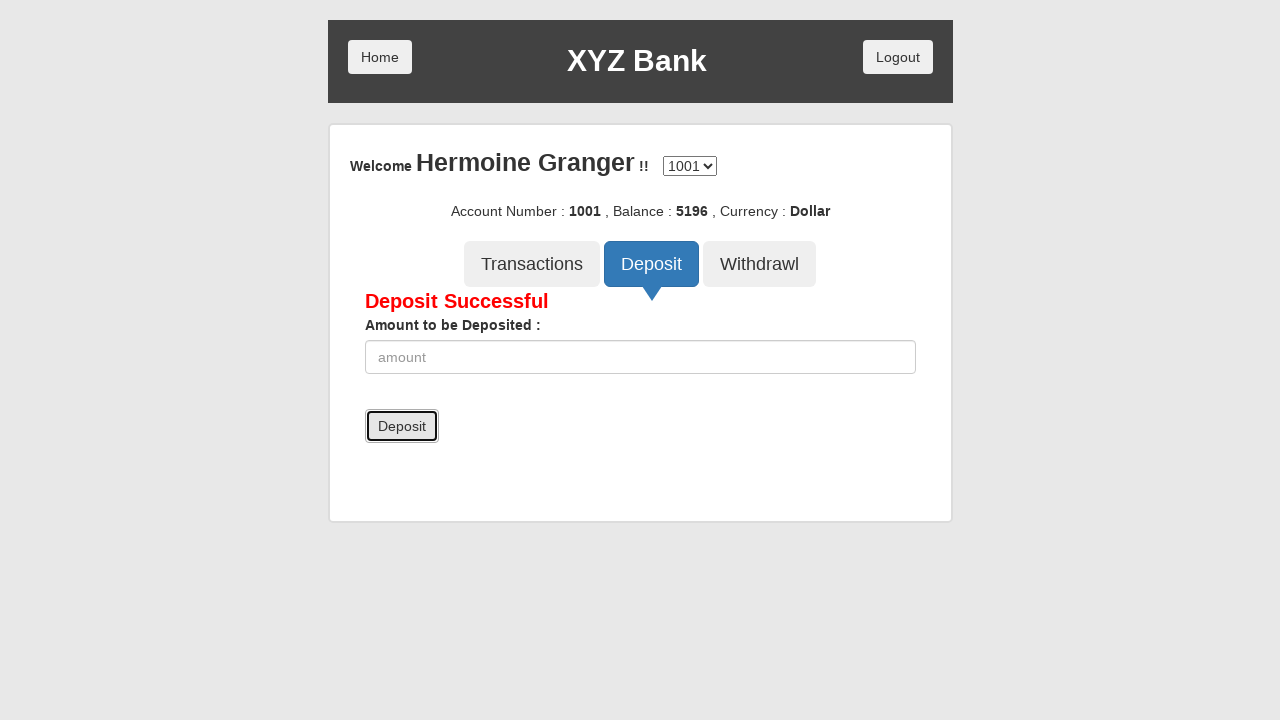

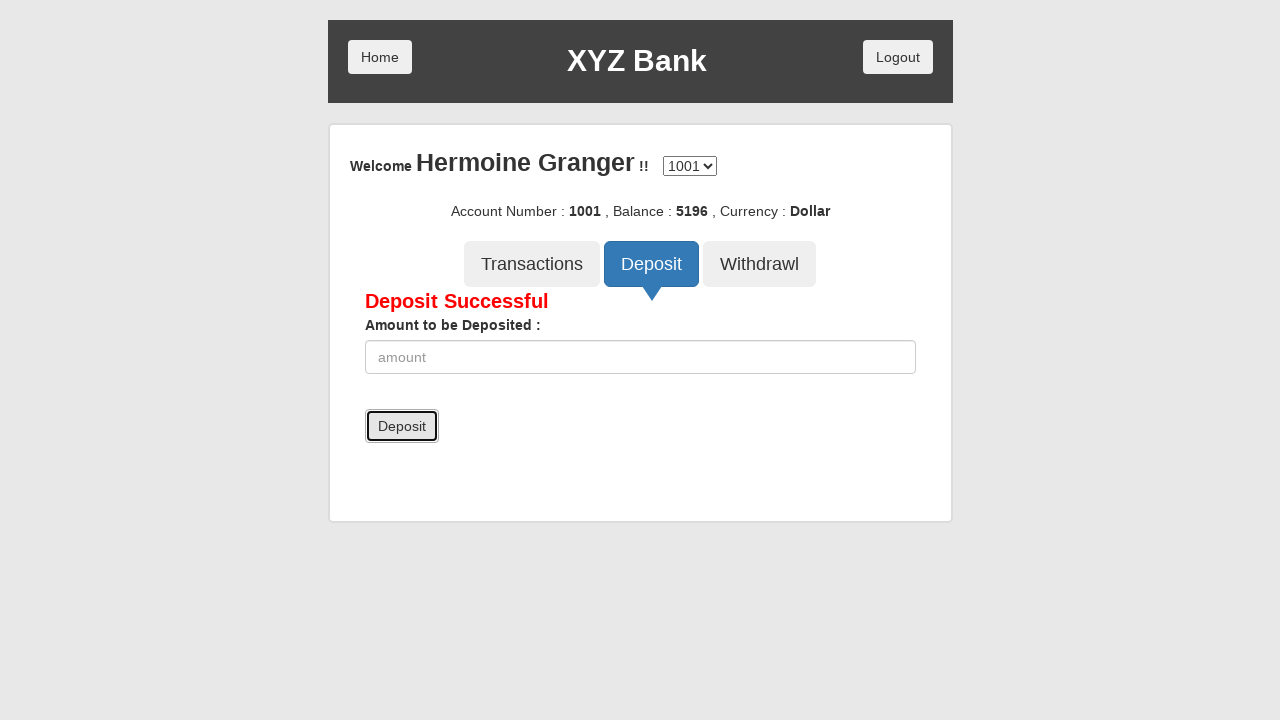